Tests confirm dialog functionality by entering a name and clicking the Confirm button

Starting URL: https://rahulshettyacademy.com/AutomationPractice/

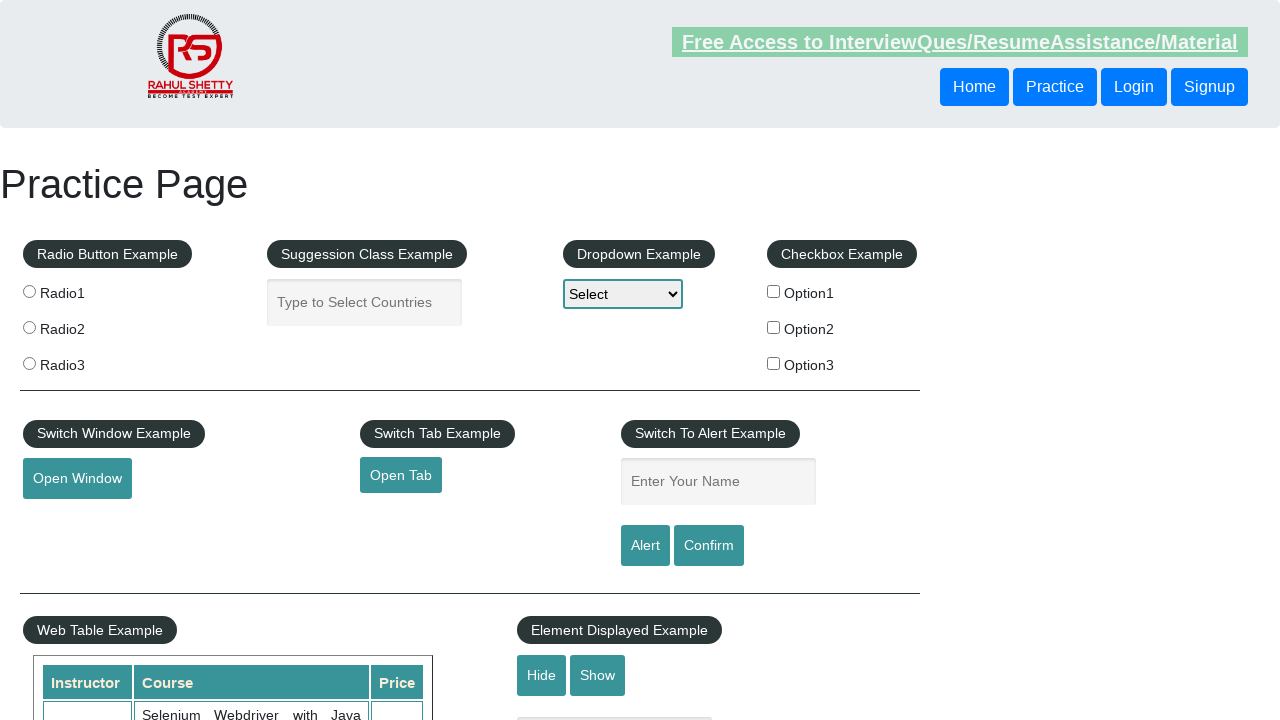

Entered 'Batman' in the alert input field on input[placeholder="Enter Your Name"]
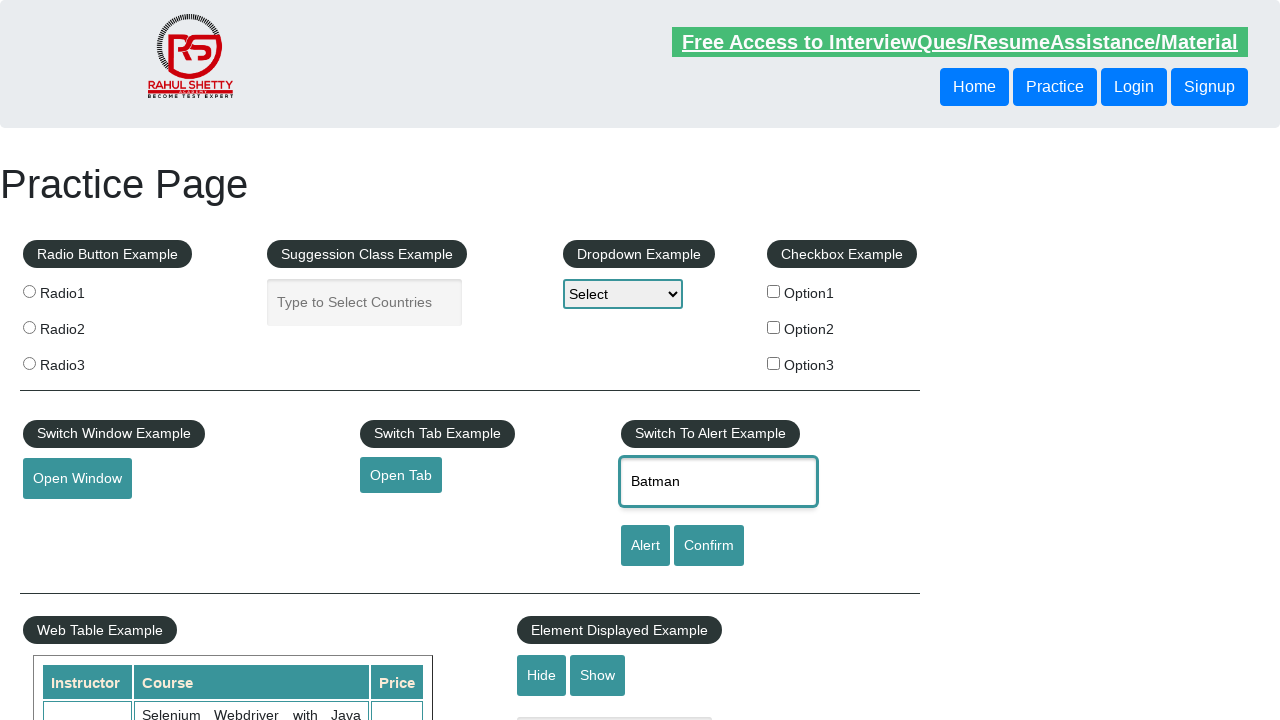

Set up dialog handler to accept confirm dialogs
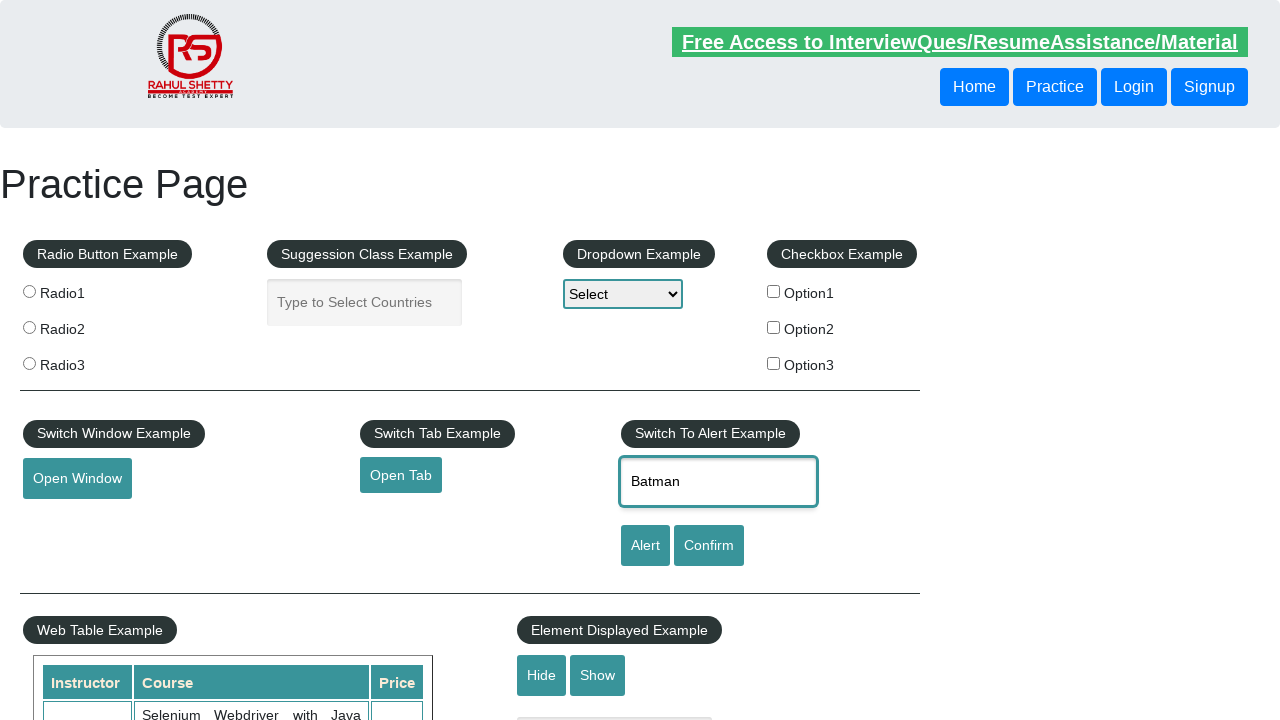

Clicked the Confirm button to trigger alert at (709, 546) on input[value="Confirm"]
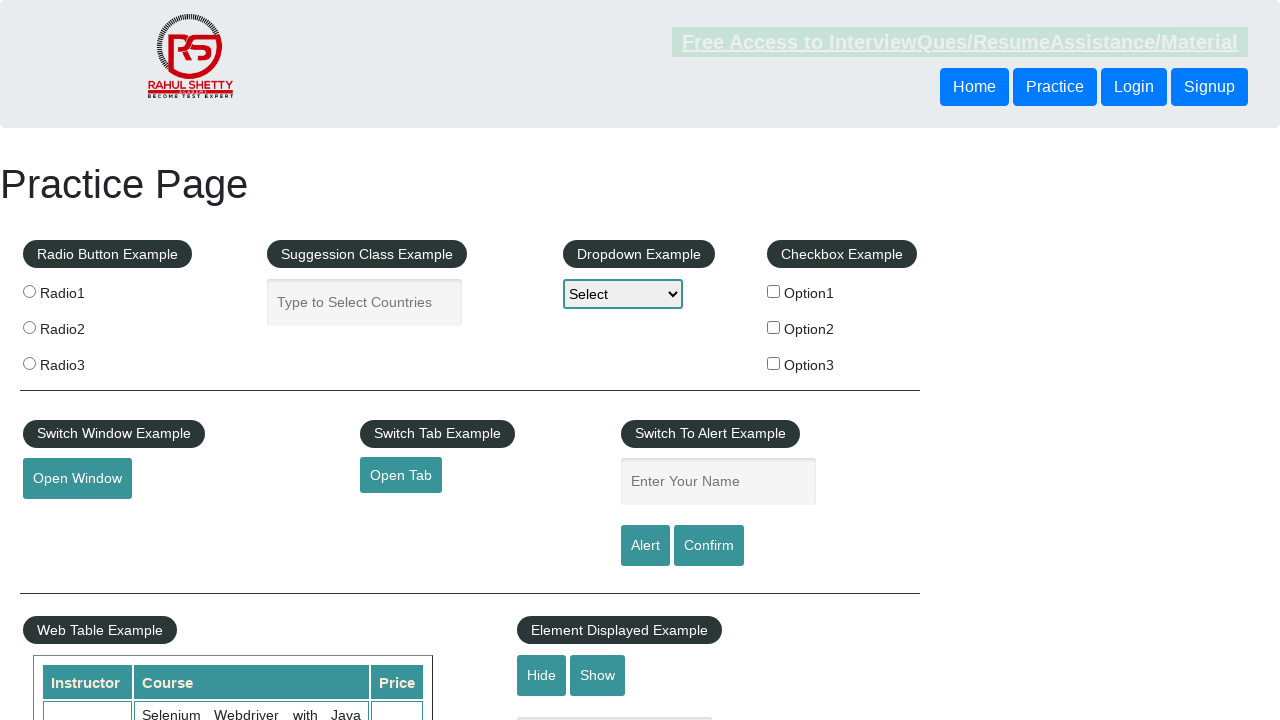

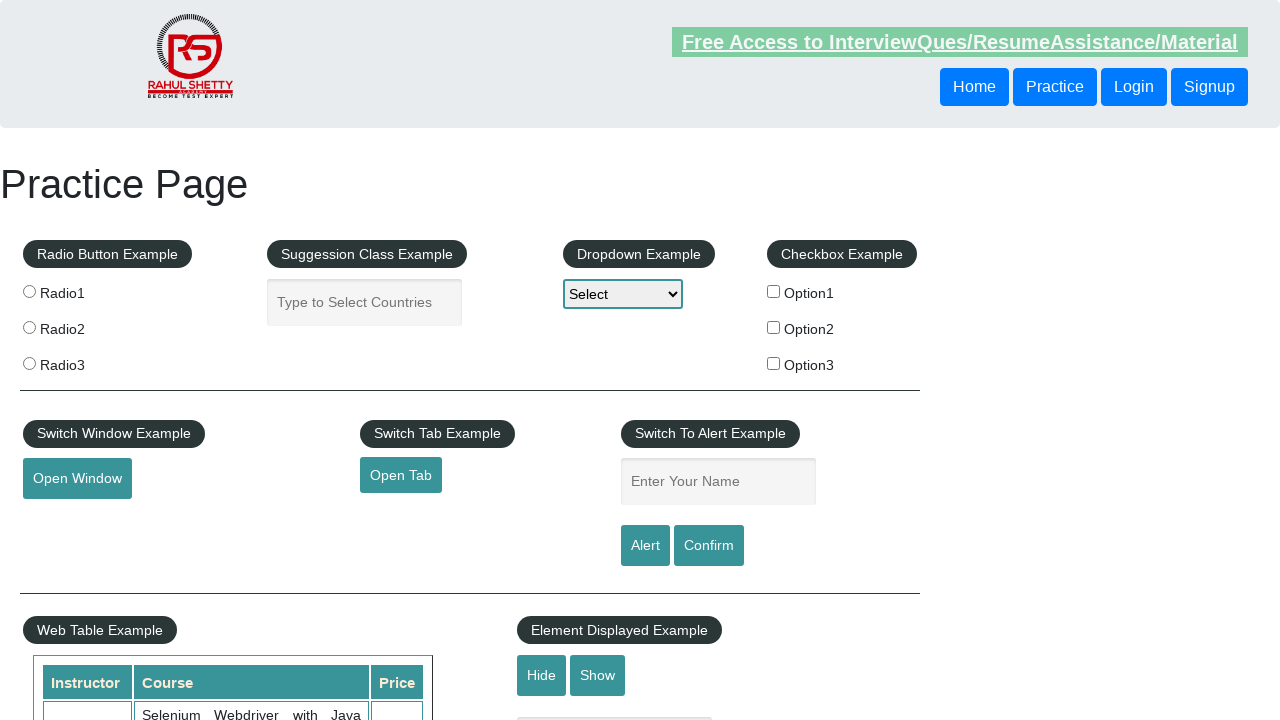